Tests the Hovers page by hovering over user images and verifying the displayed text

Starting URL: https://the-internet.herokuapp.com/

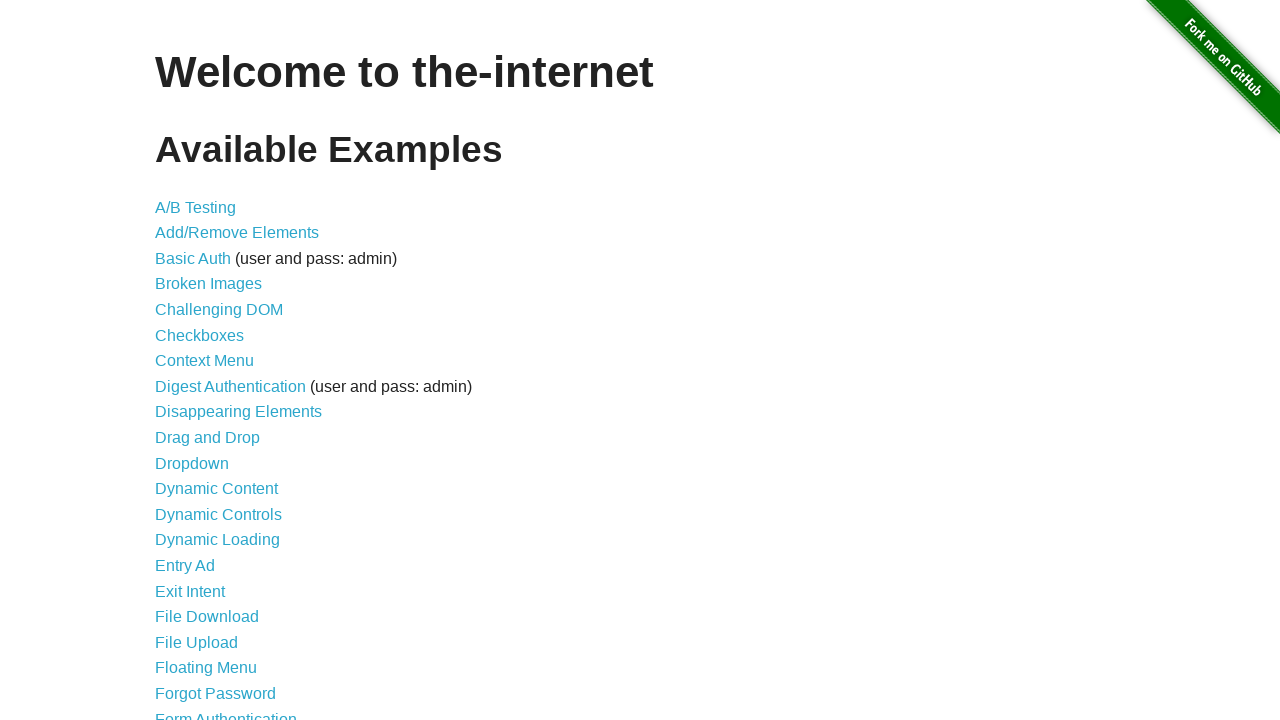

Clicked on Hovers link at (180, 360) on a[href='/hovers']
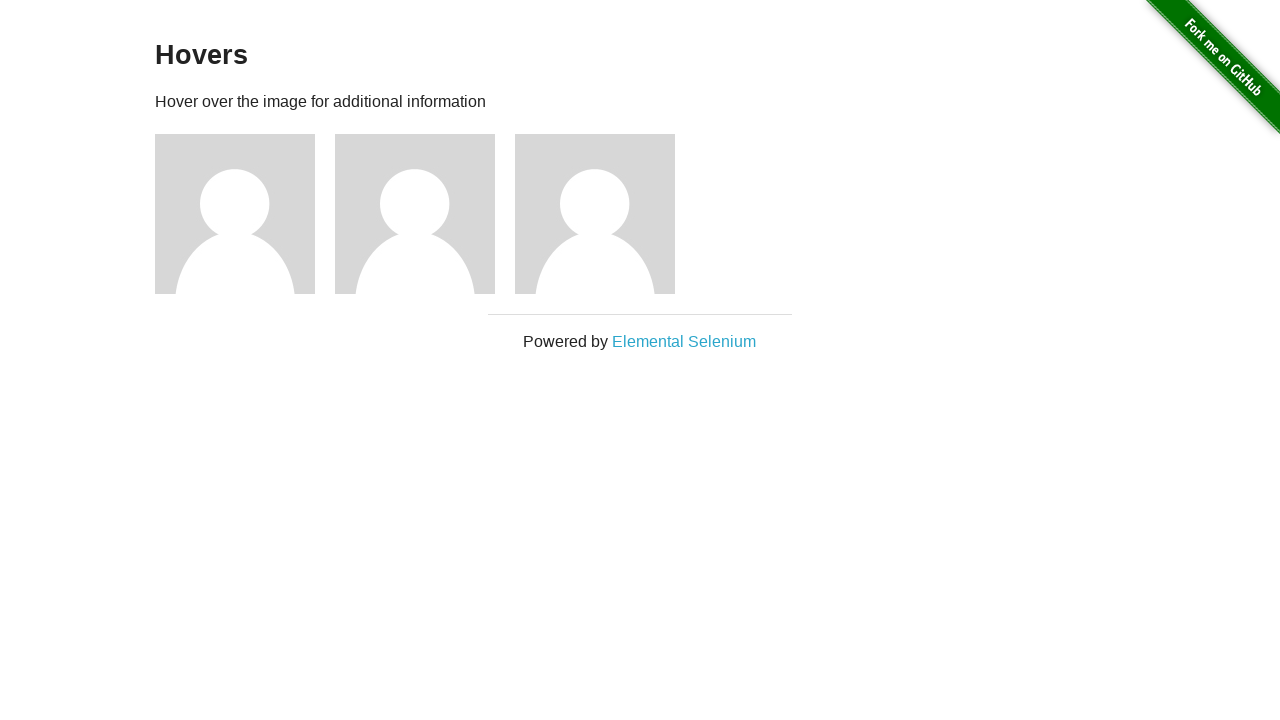

Waited for figure images to load
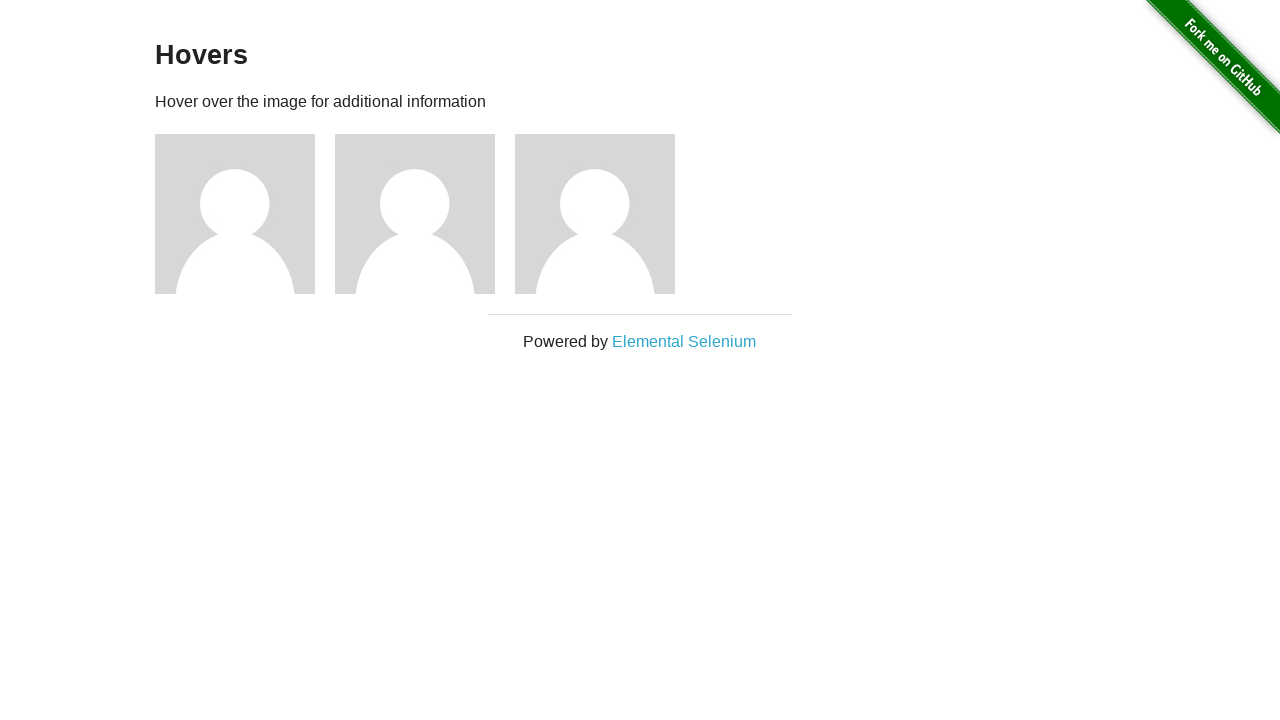

Hovered over first image at (245, 214) on .figure >> nth=0
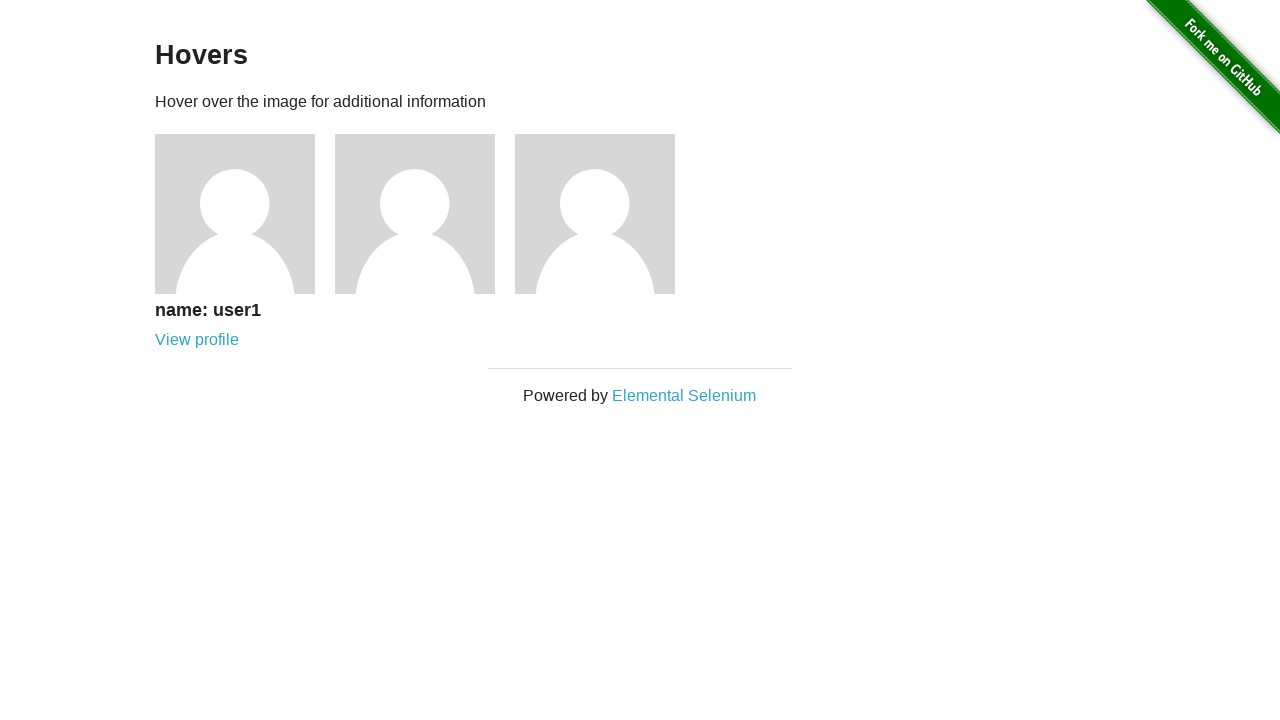

Waited for figcaption to become visible
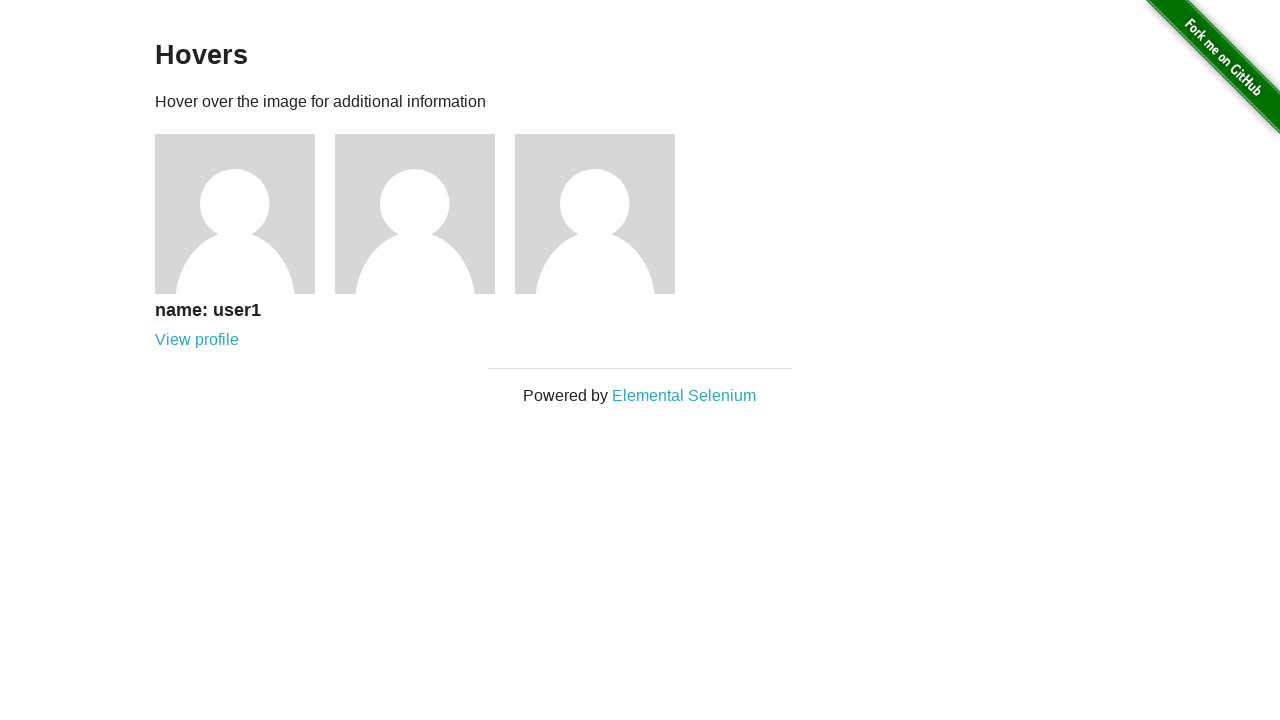

Retrieved text from first image caption
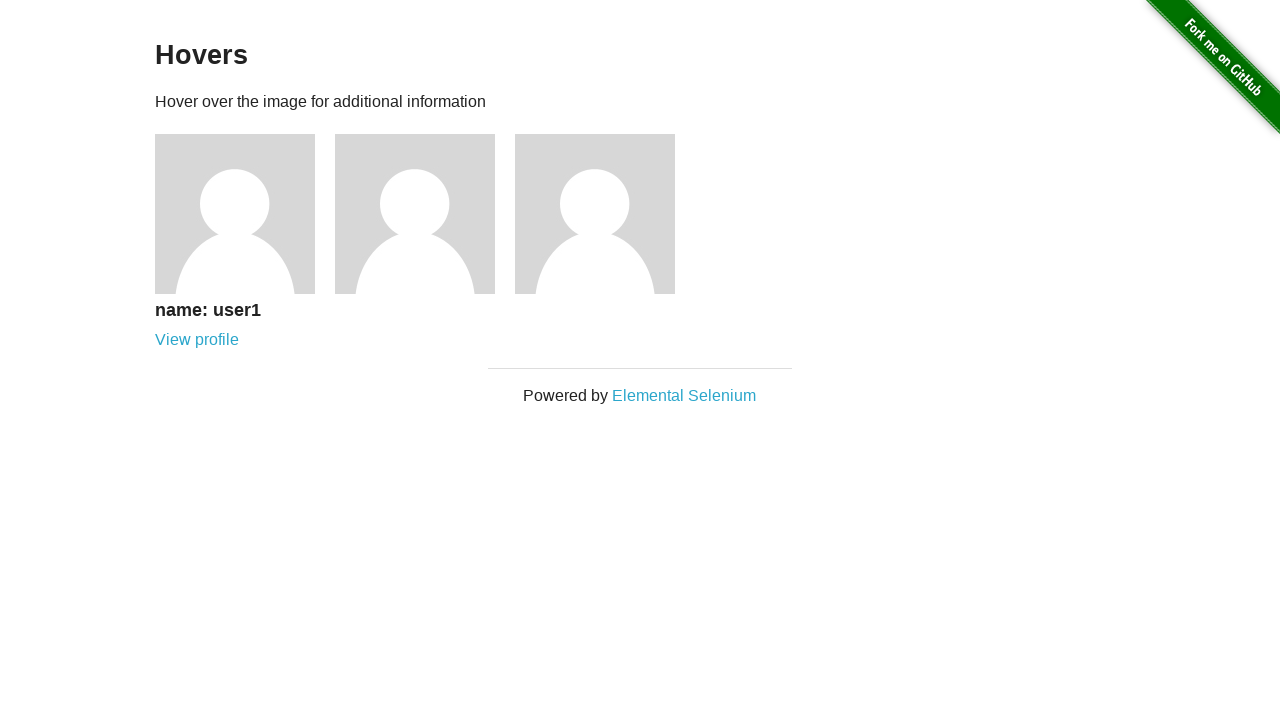

Asserted that first image caption contains 'user1'
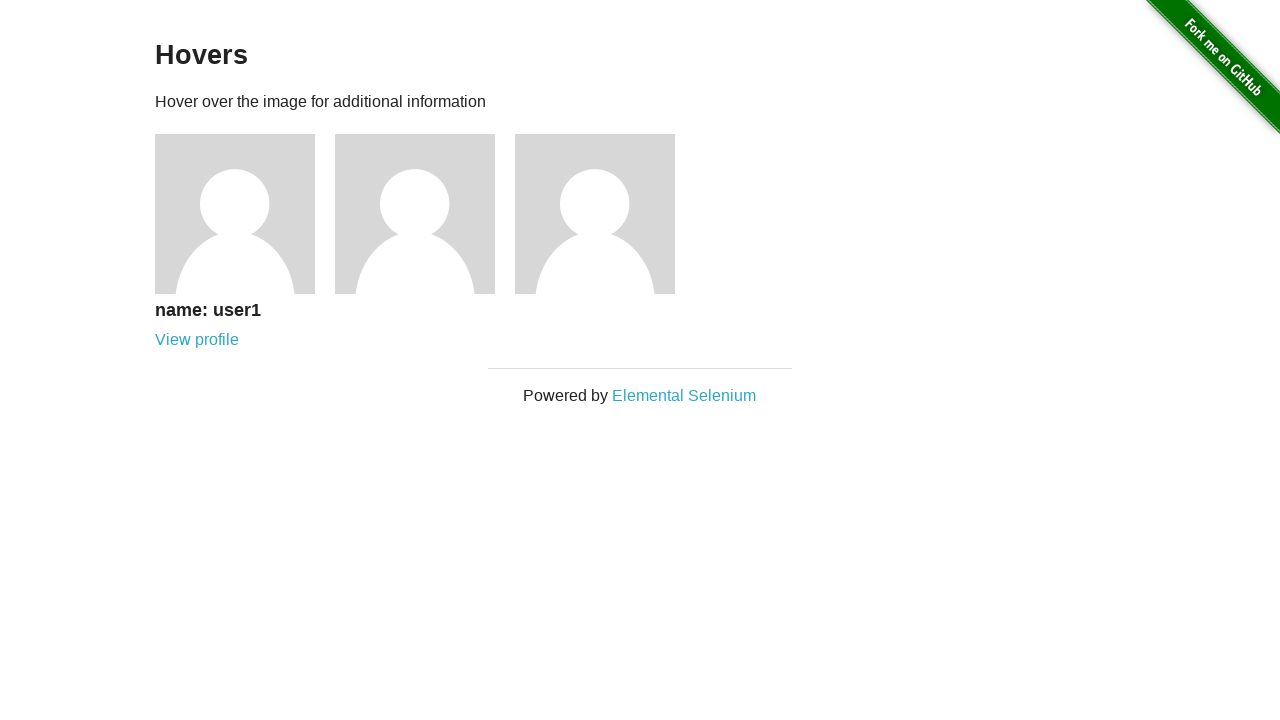

Hovered over second image at (425, 214) on .figure >> nth=1
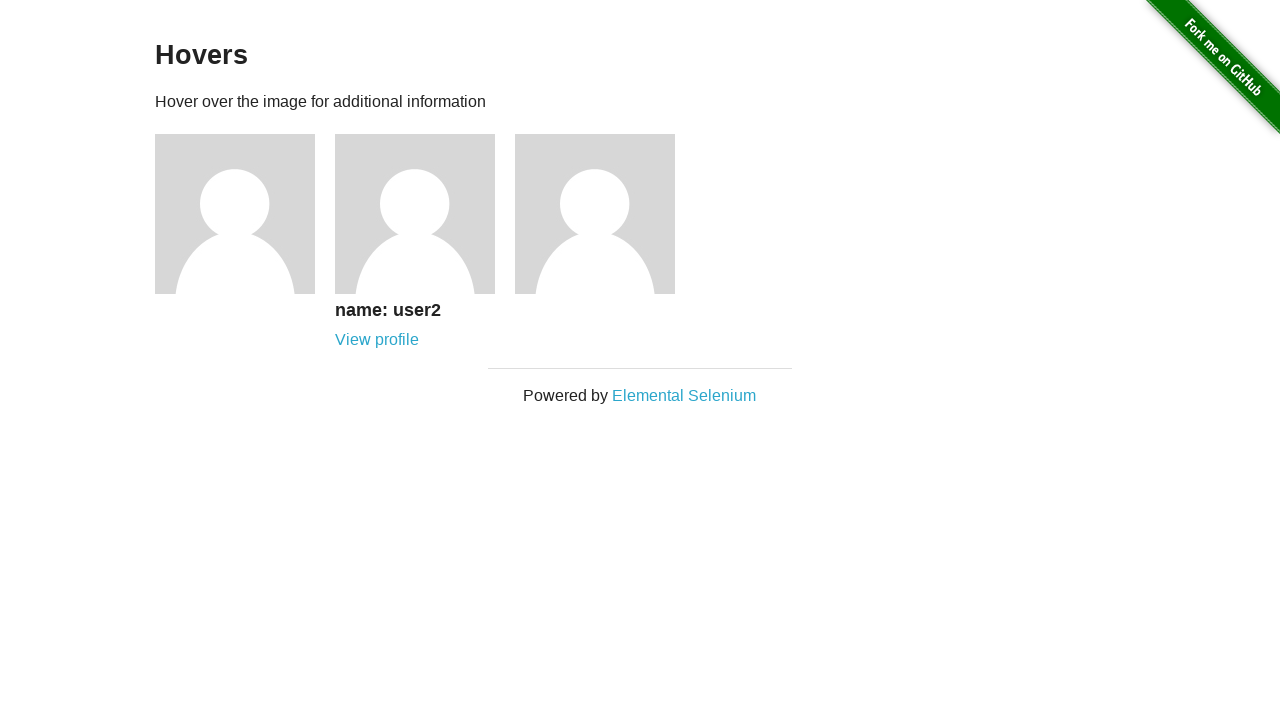

Retrieved text from second image caption
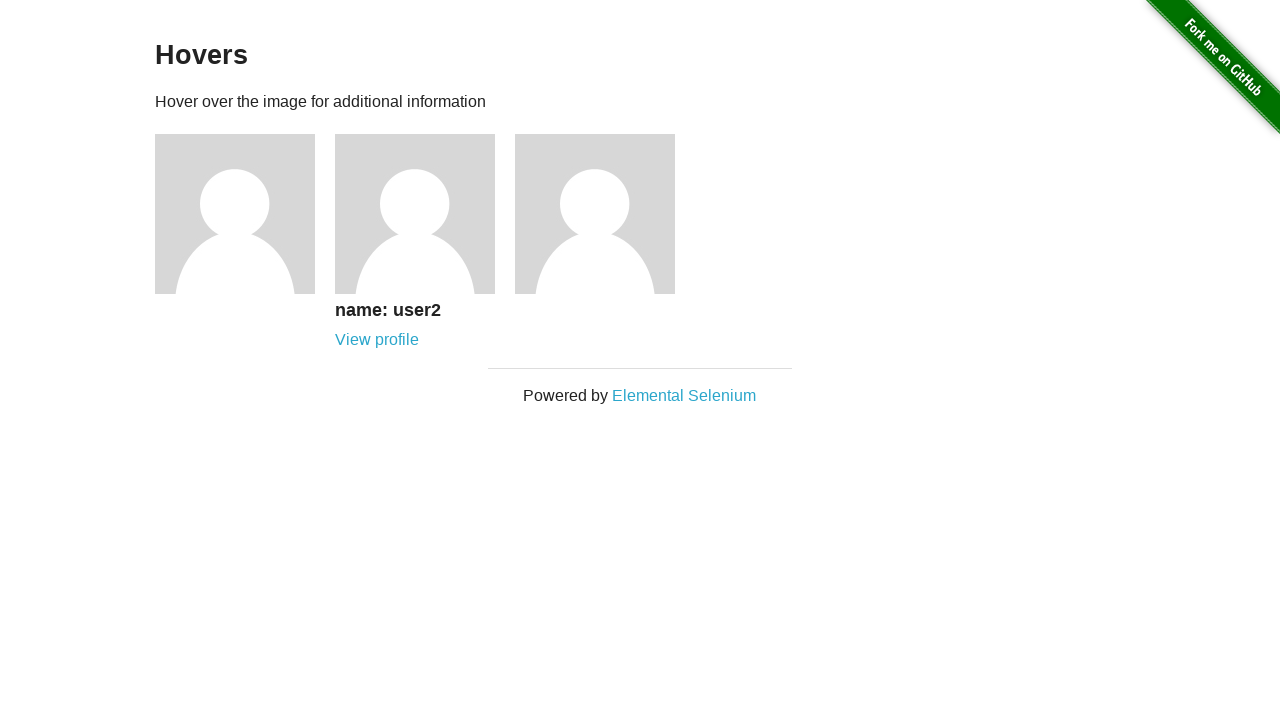

Asserted that second image caption contains 'user2'
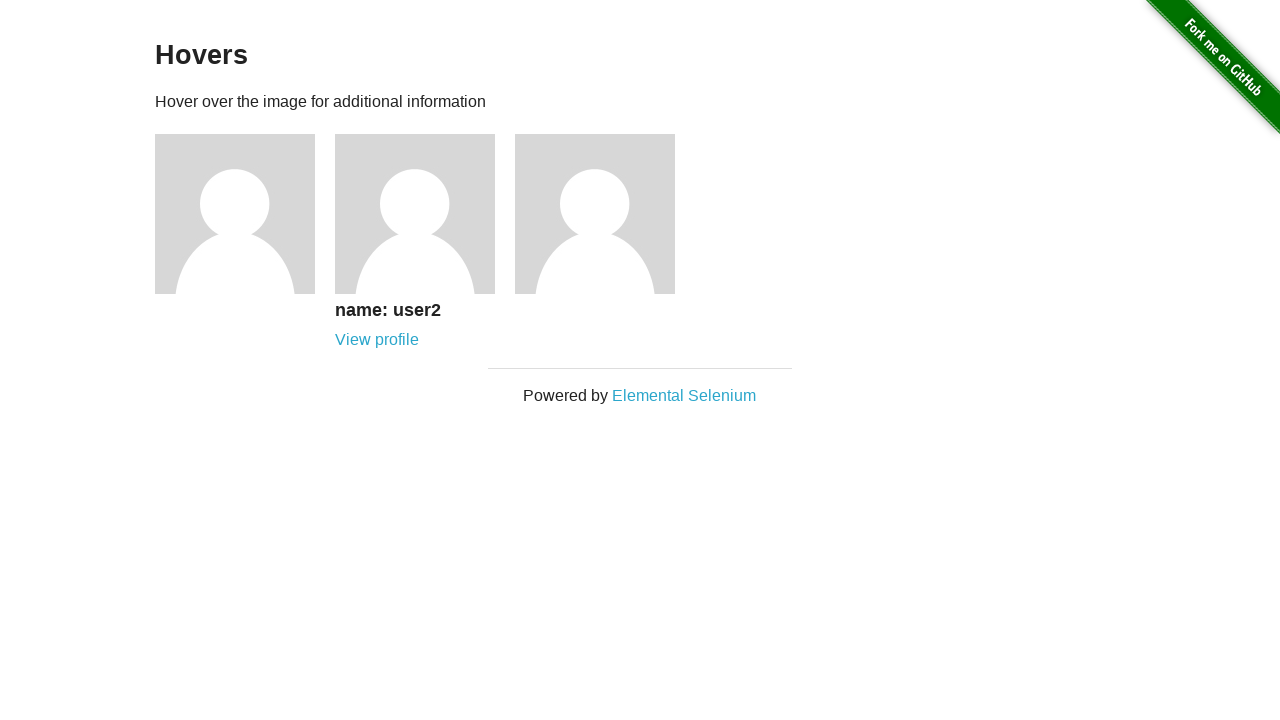

Hovered over third image at (605, 214) on .figure >> nth=2
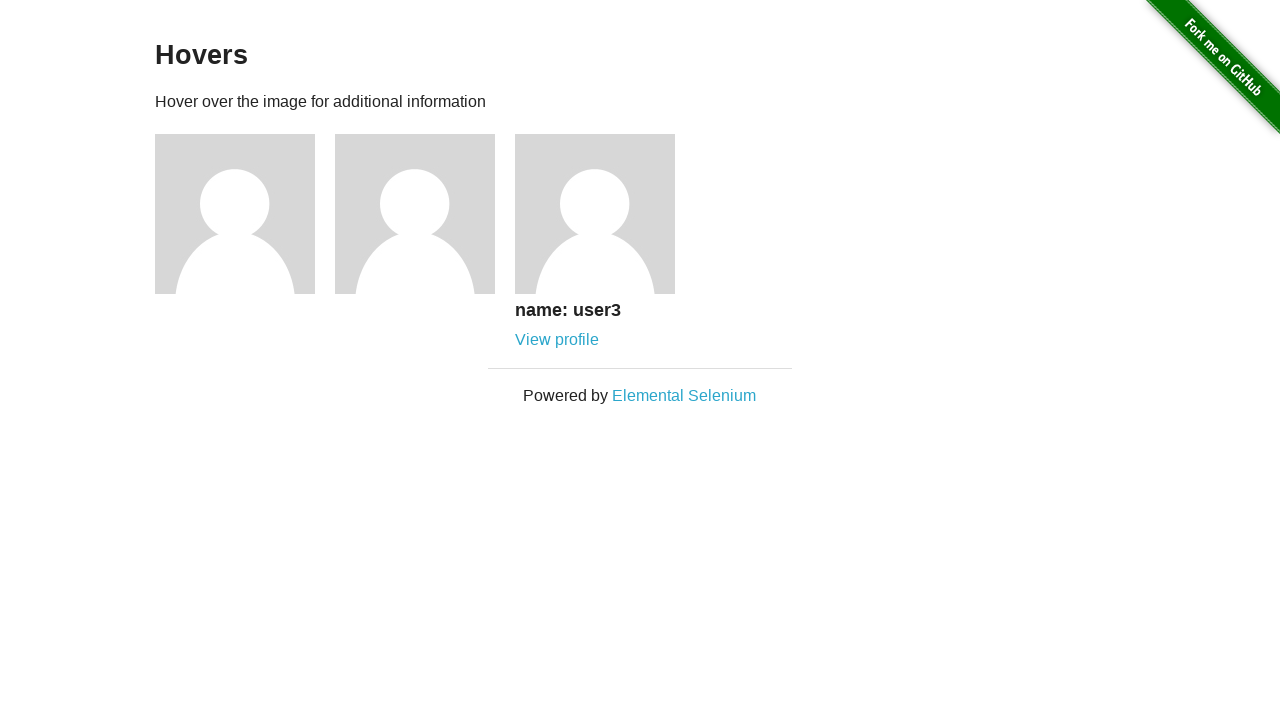

Retrieved text from third image caption
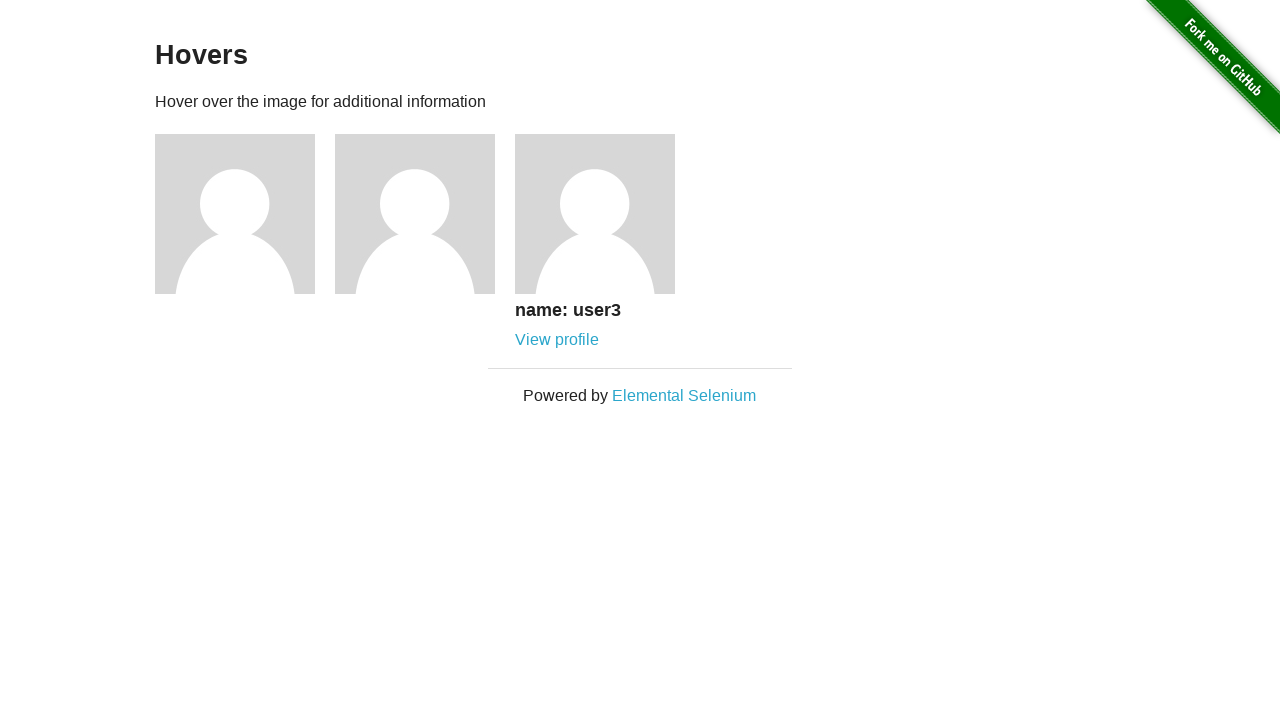

Asserted that third image caption contains 'user3'
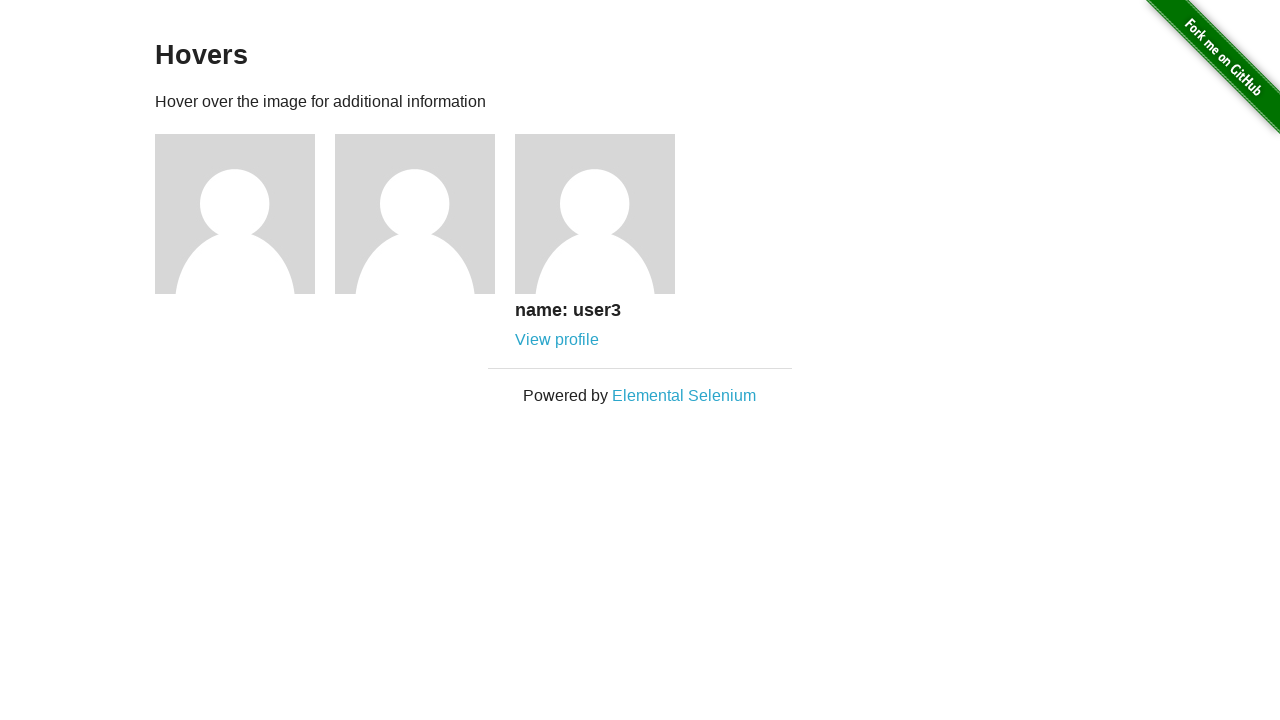

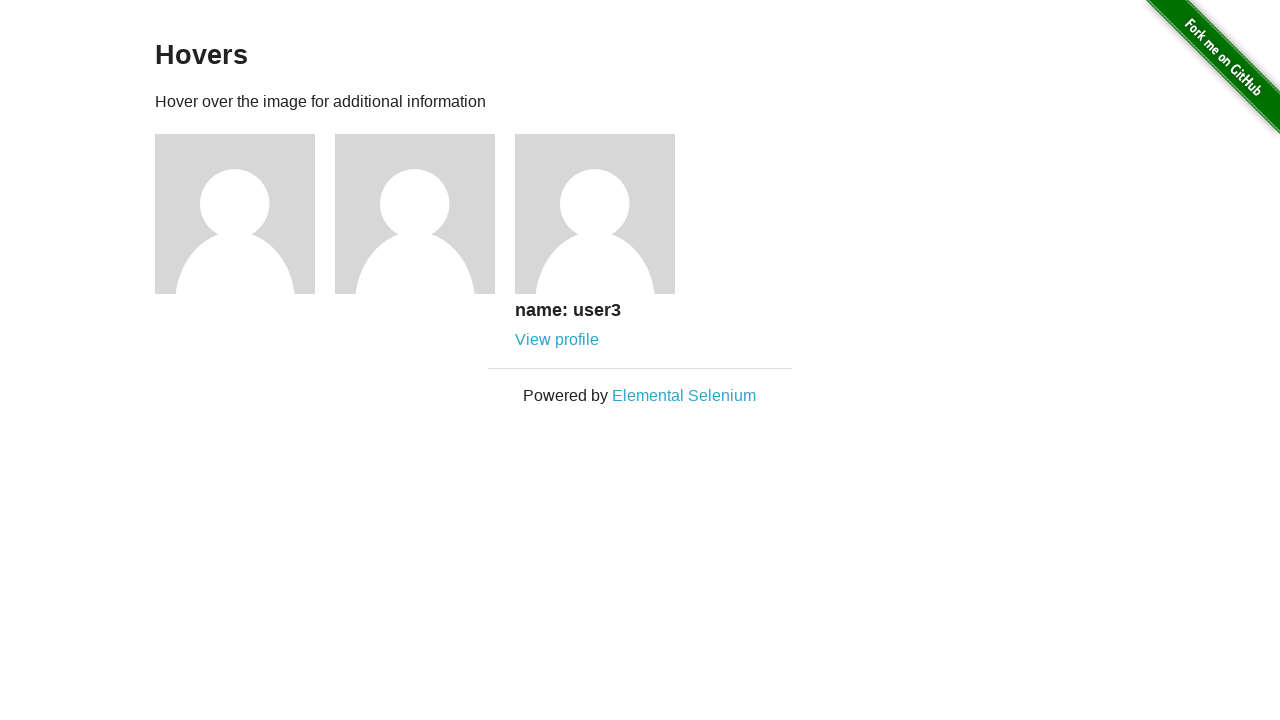